Tests hover menu interactions using mouse movements to reveal nested menu items

Starting URL: https://demoqa.com/menu

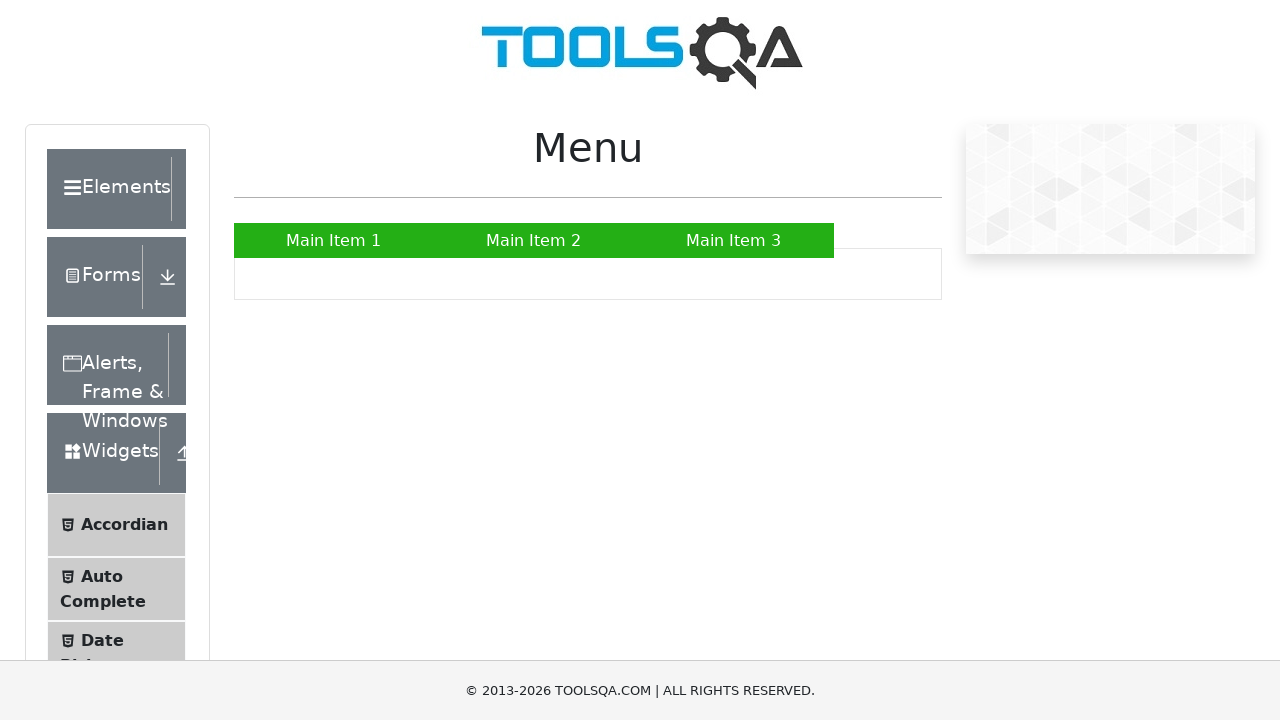

Waited for 'Main Item 2' menu item to be present
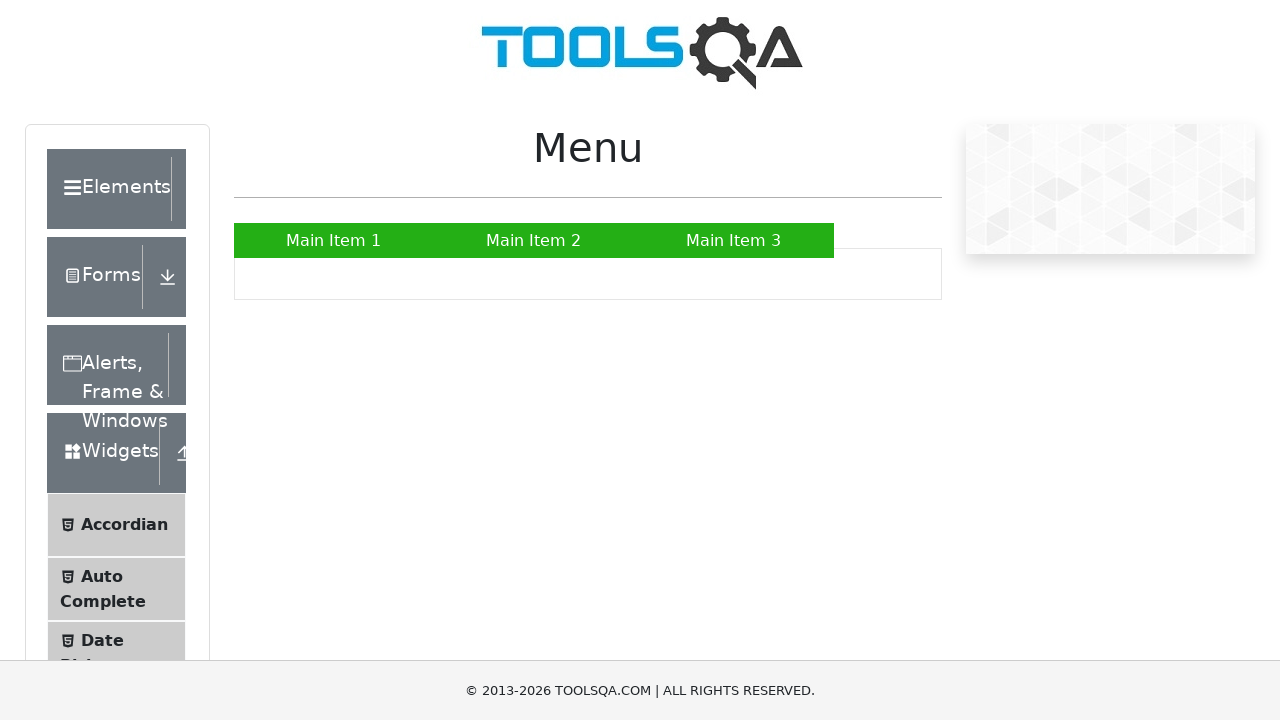

Hovered over 'Main Item 2' to reveal submenu at (534, 240) on a:has-text('Main Item 2')
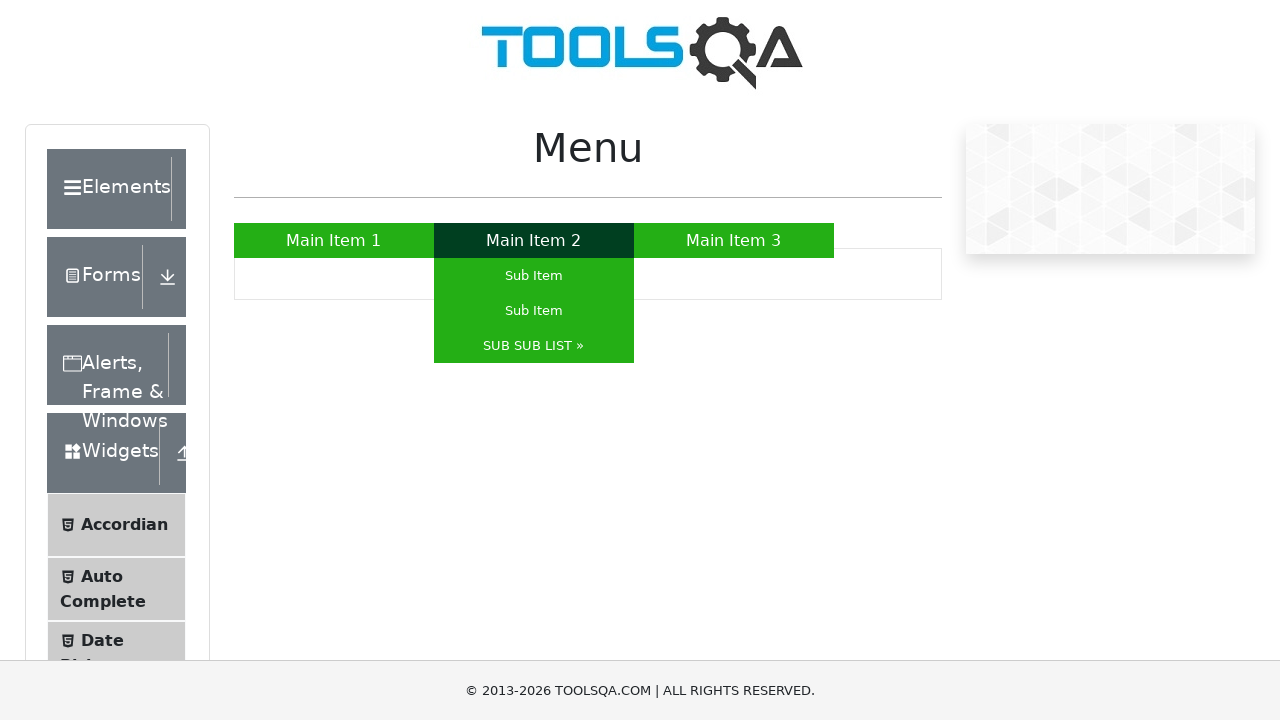

Waited 500ms for submenu animation to complete
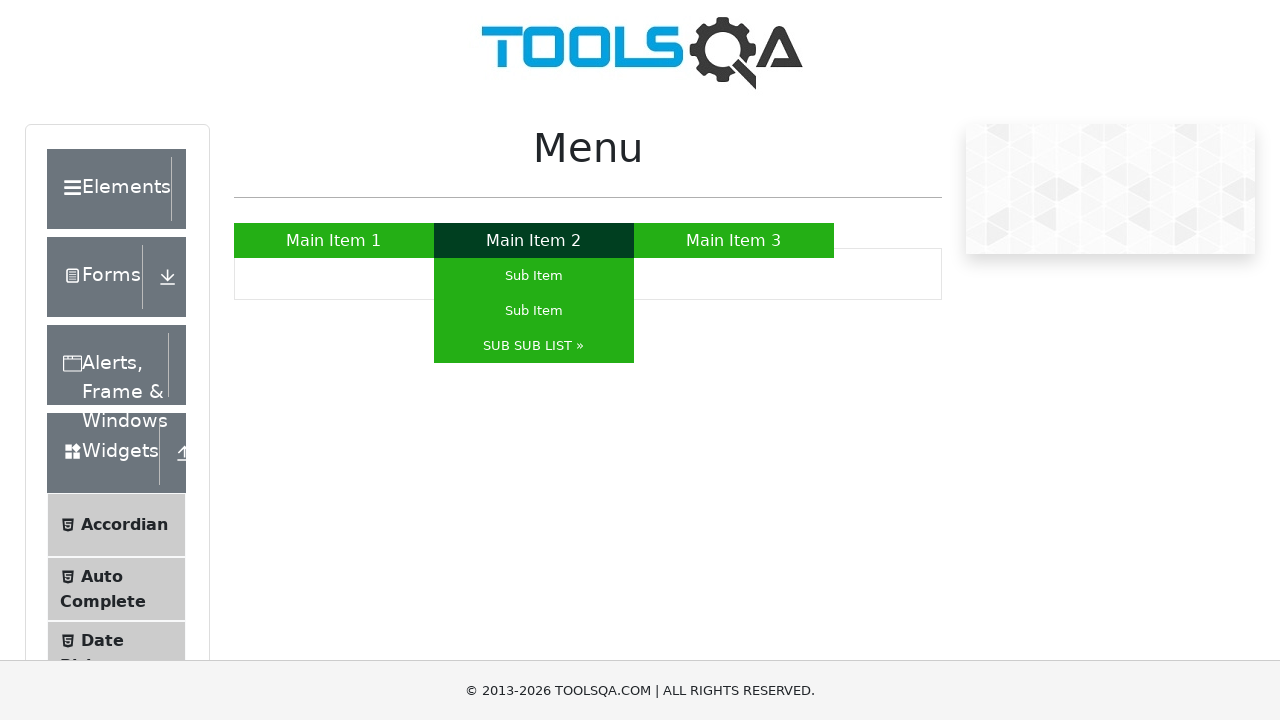

Hovered over 'SUB SUB LIST »' to reveal nested submenu at (534, 346) on a:has-text('SUB SUB LIST »')
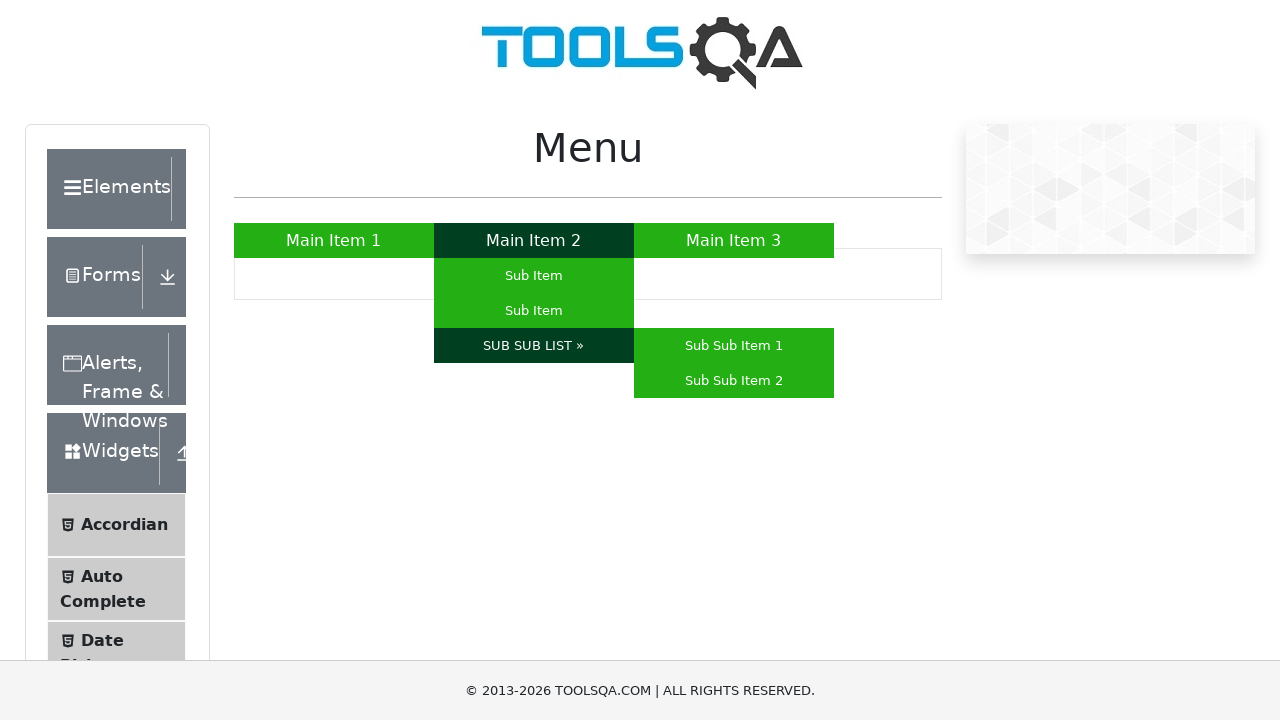

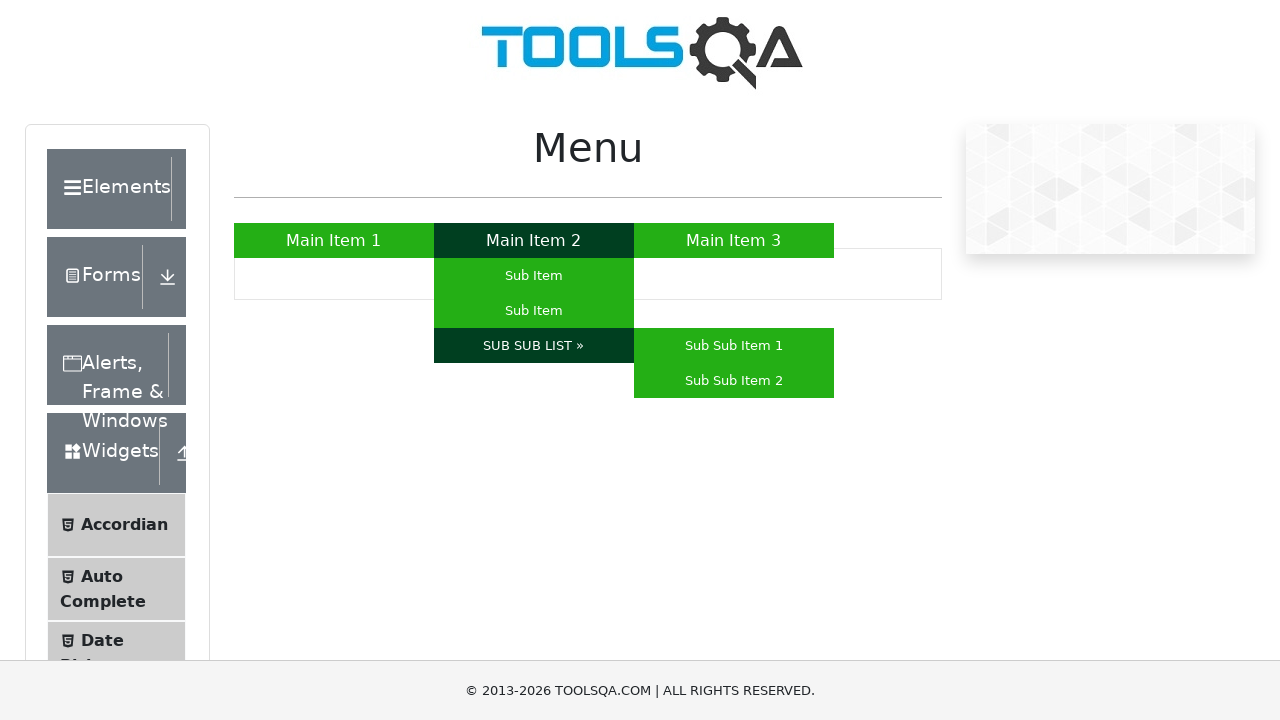